Tests login form validation by attempting to submit with only password filled, verifying the username required error message appears

Starting URL: https://www.saucedemo.com/

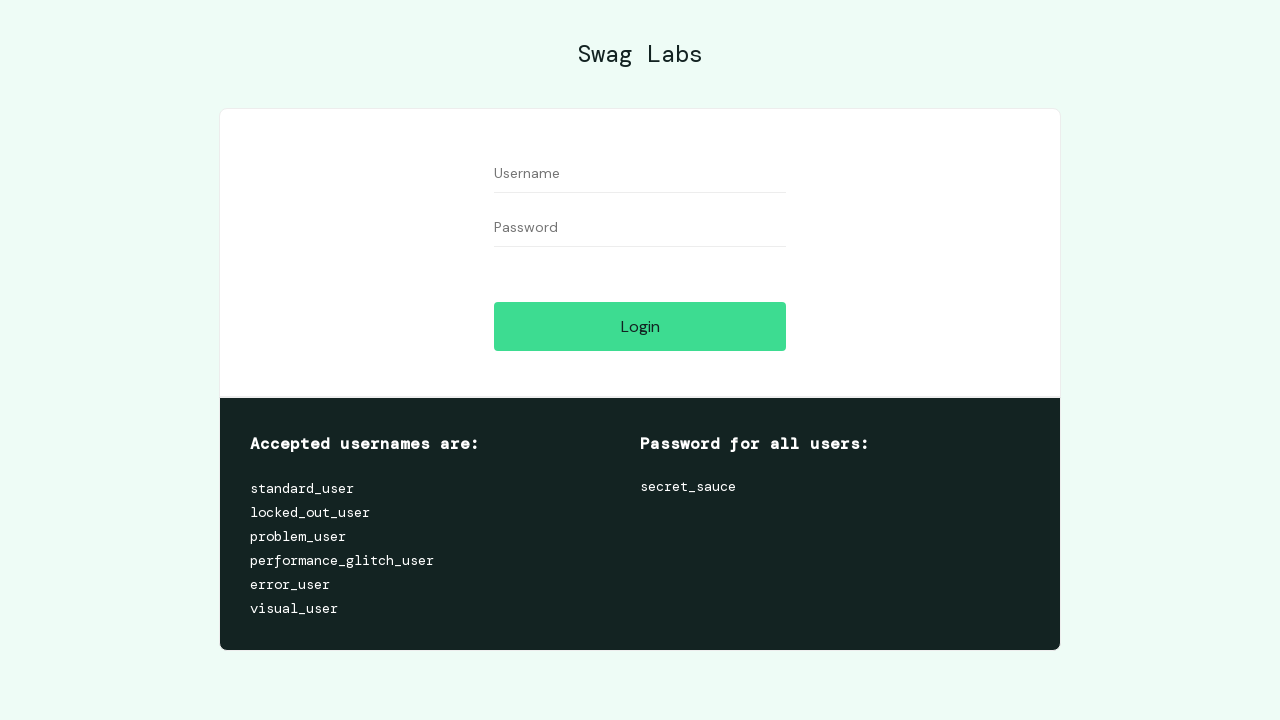

Filled password field with 'testpass789' without entering username on #password
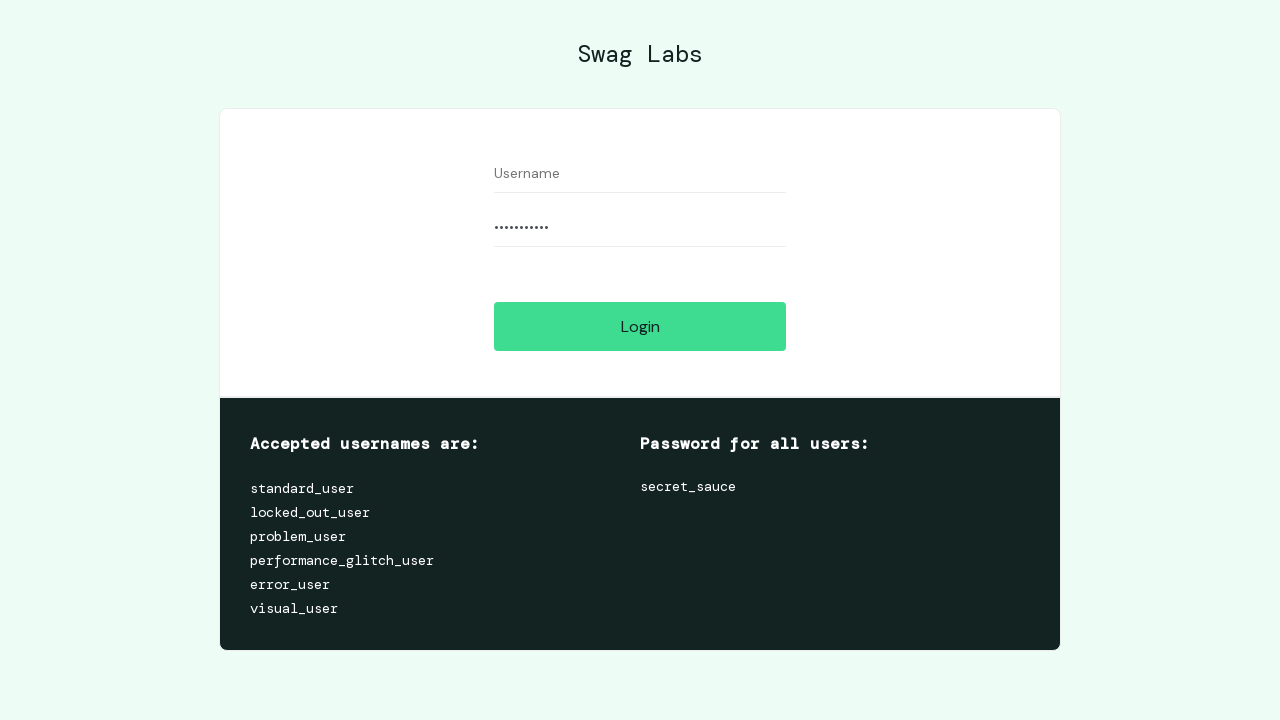

Clicked login button to attempt submission without username at (640, 326) on #login-button
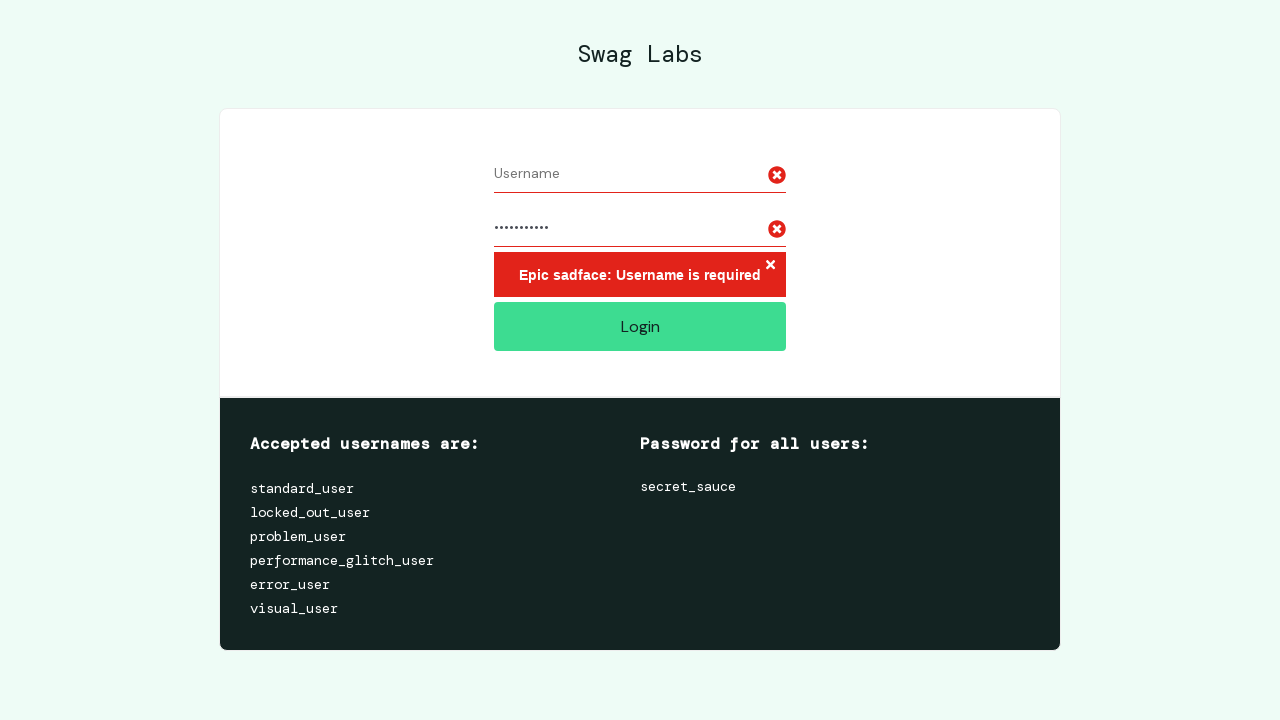

Retrieved error message text from page
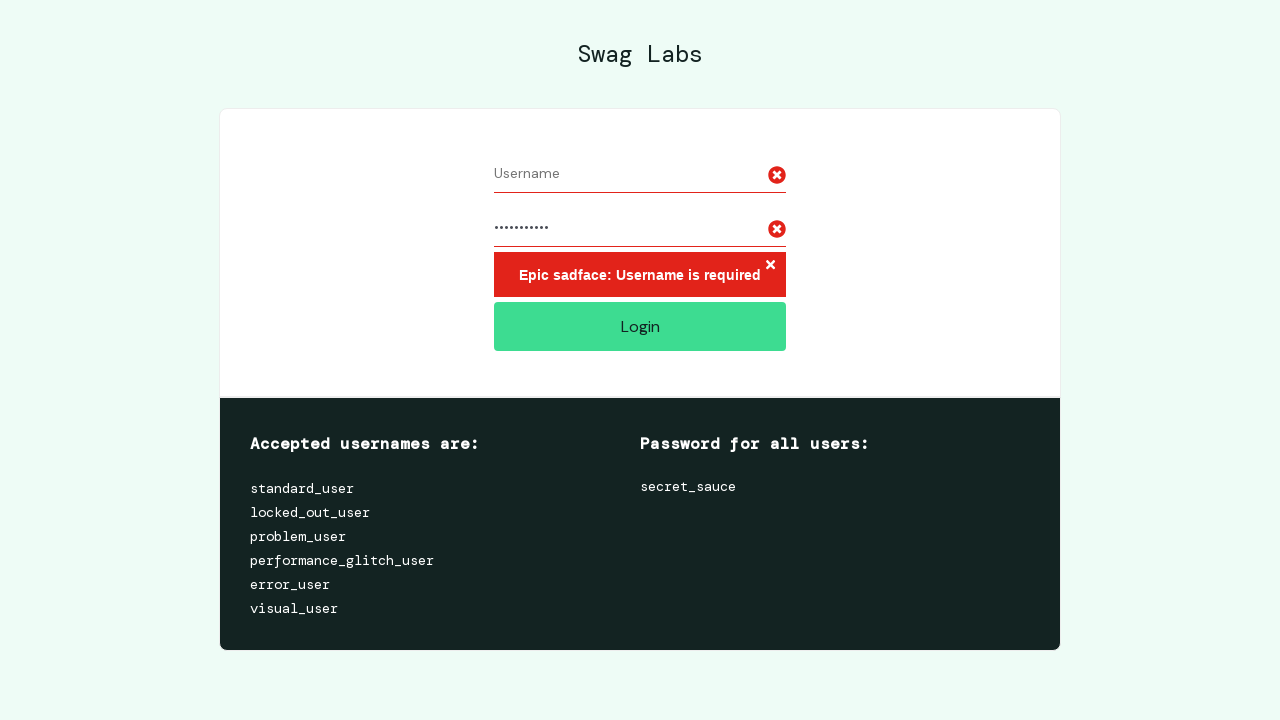

Verified that username required error message appears
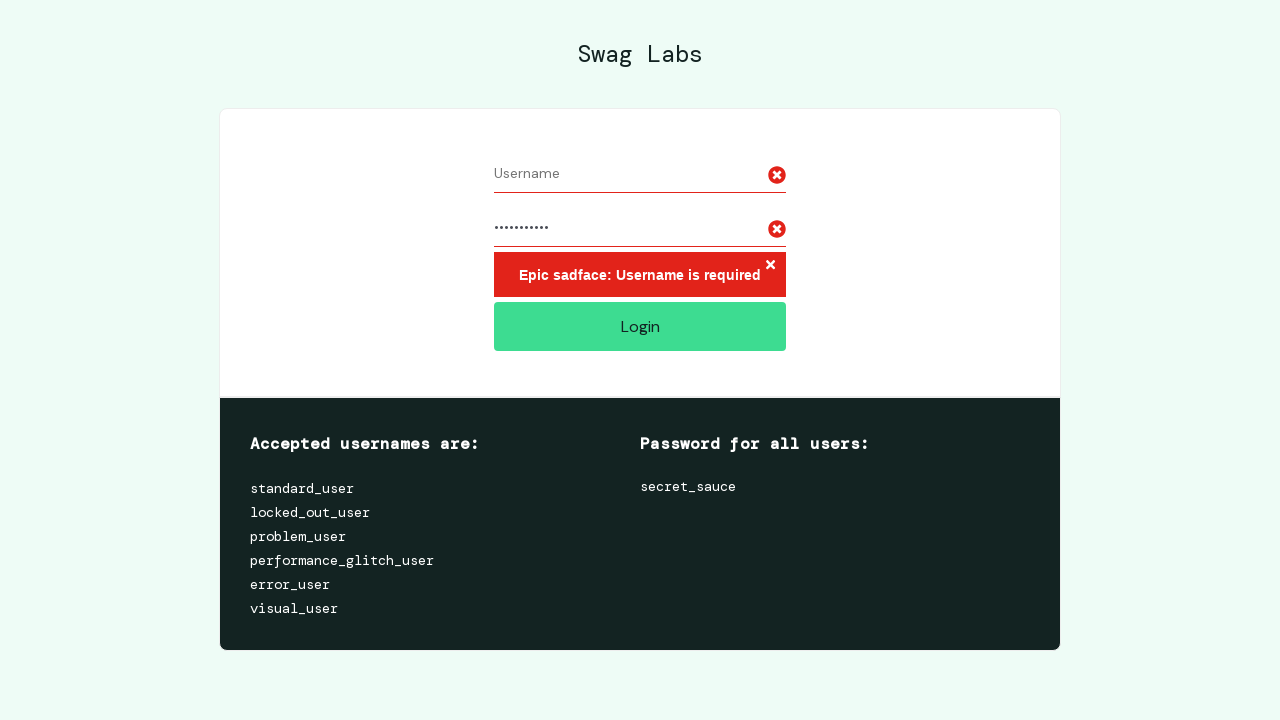

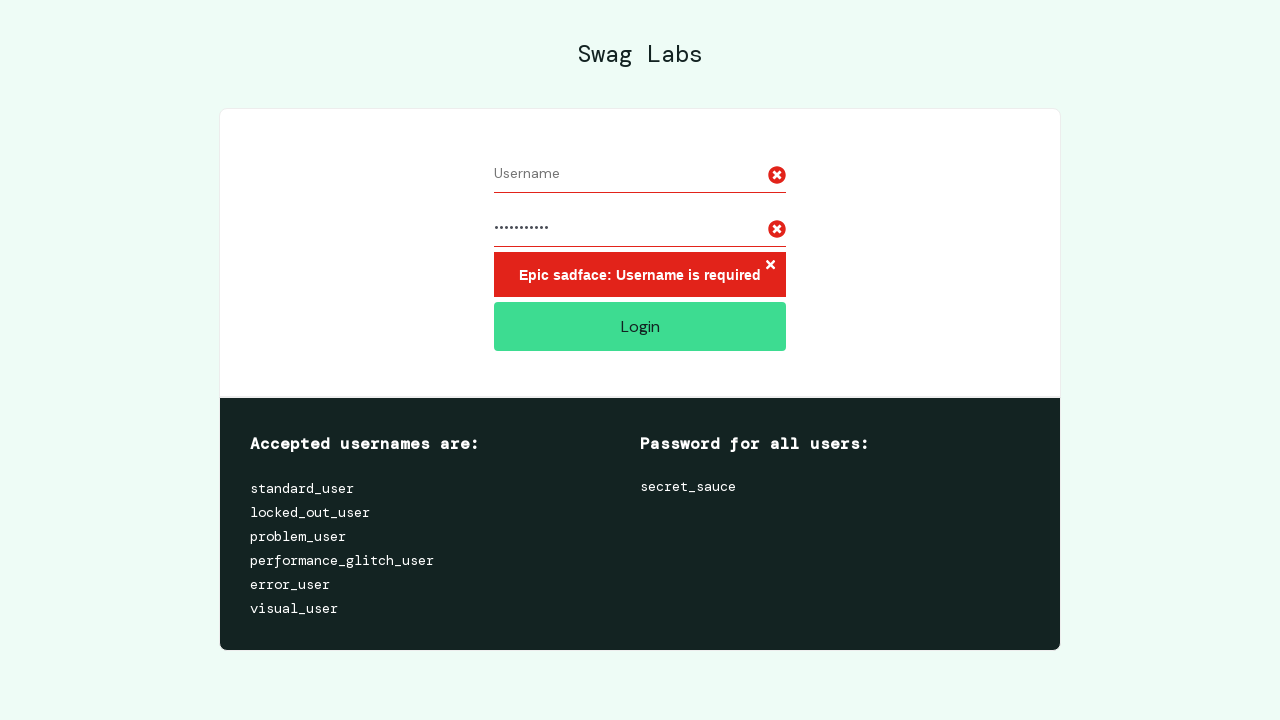